Tests window handle functionality using a helper method pattern to switch between windows and verify page titles.

Starting URL: https://the-internet.herokuapp.com/windows

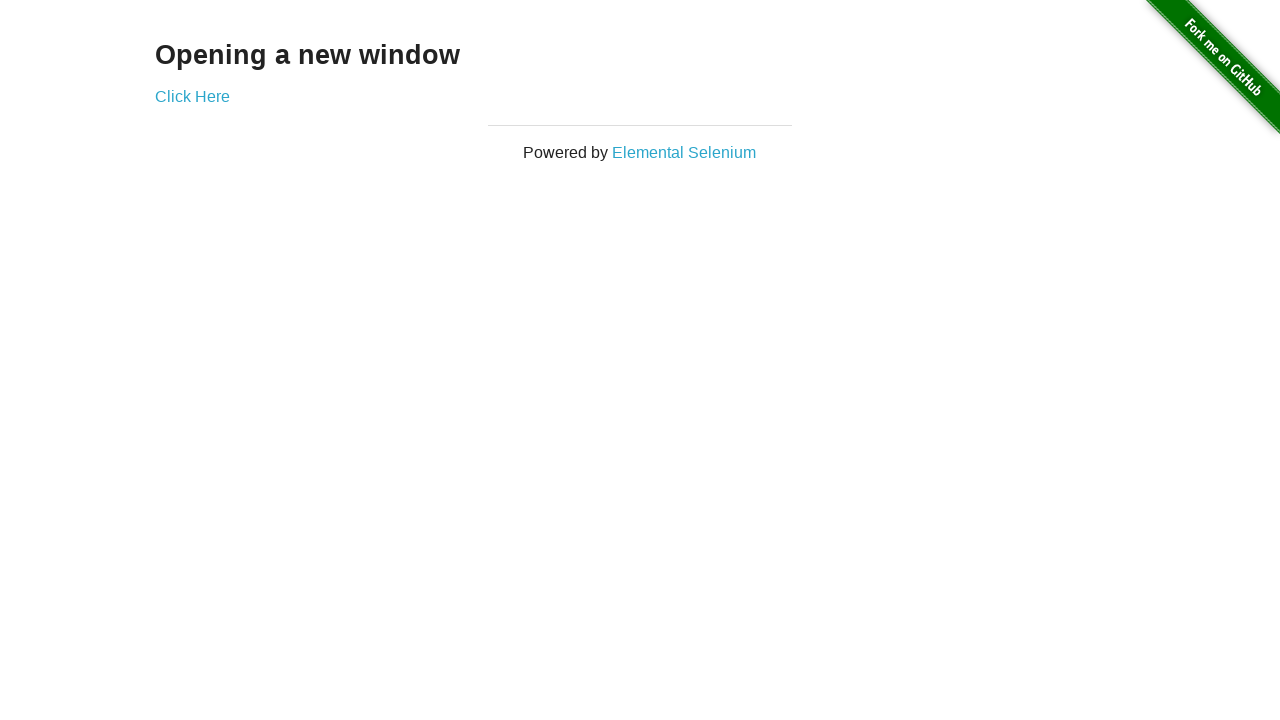

Retrieved heading text from first page
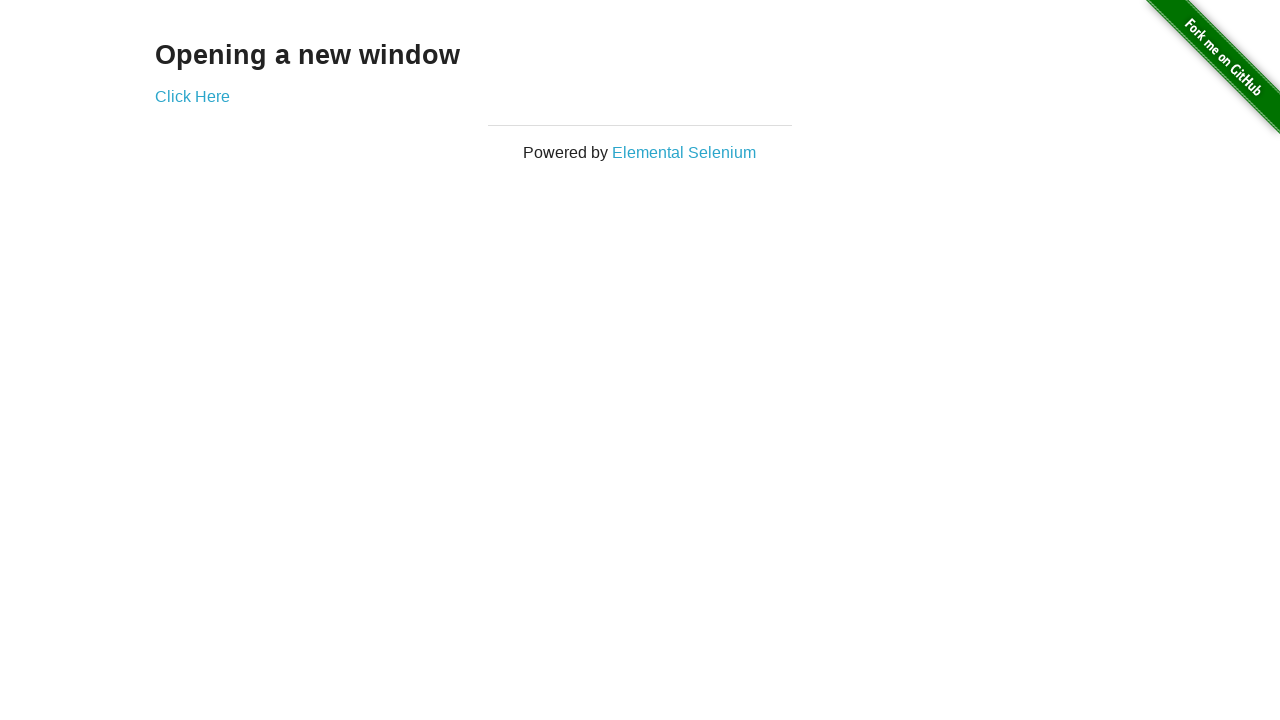

Verified heading text is 'Opening a new window'
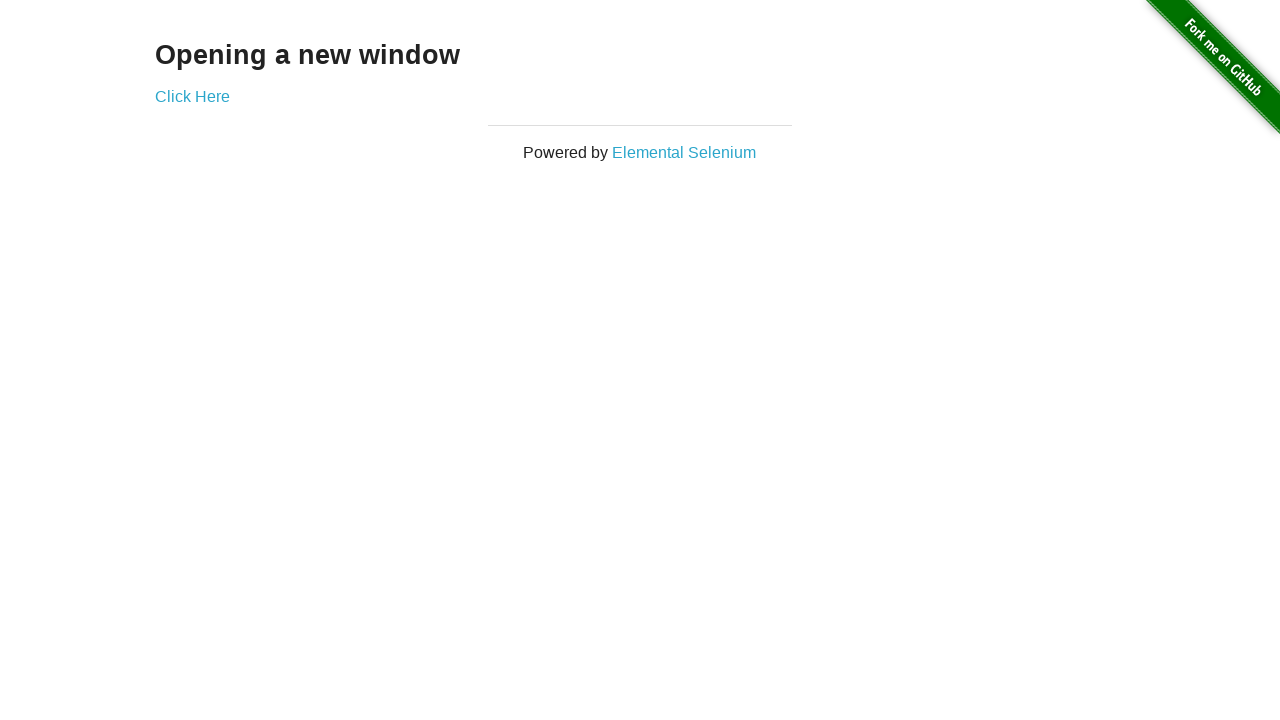

Verified first page title is 'The Internet'
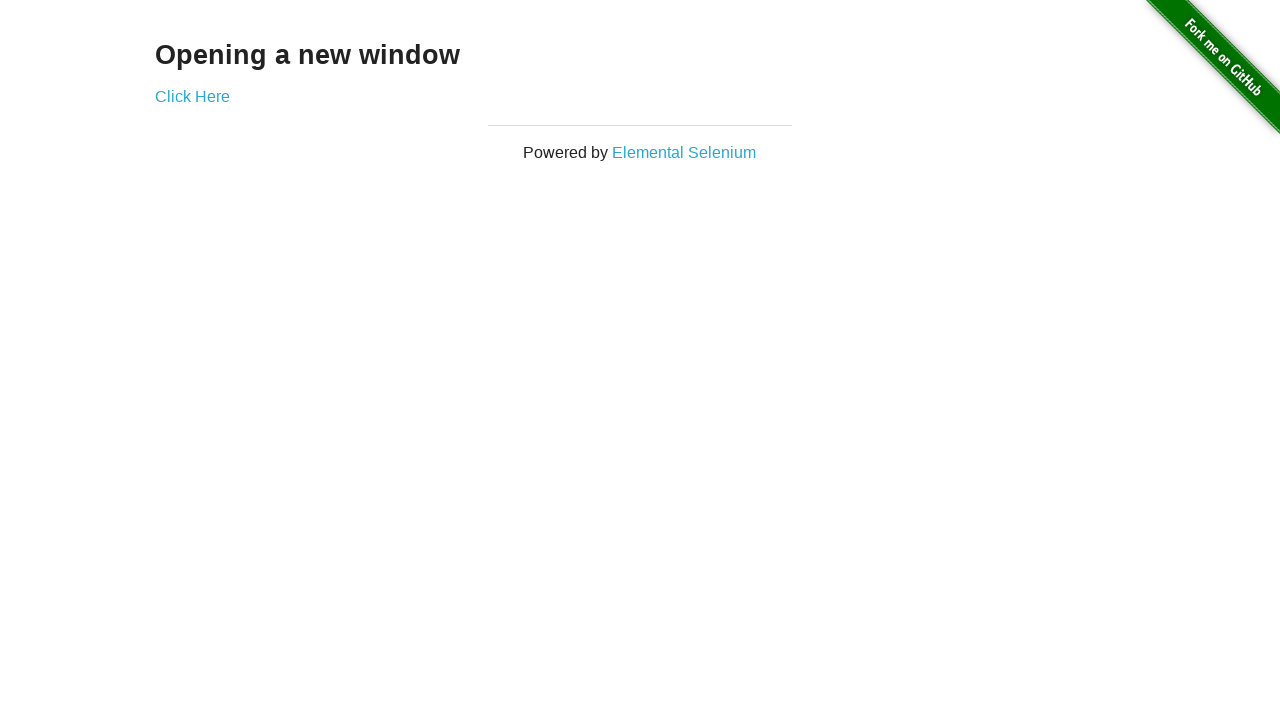

Clicked 'Click Here' link to open new window at (192, 96) on (//a)[2]
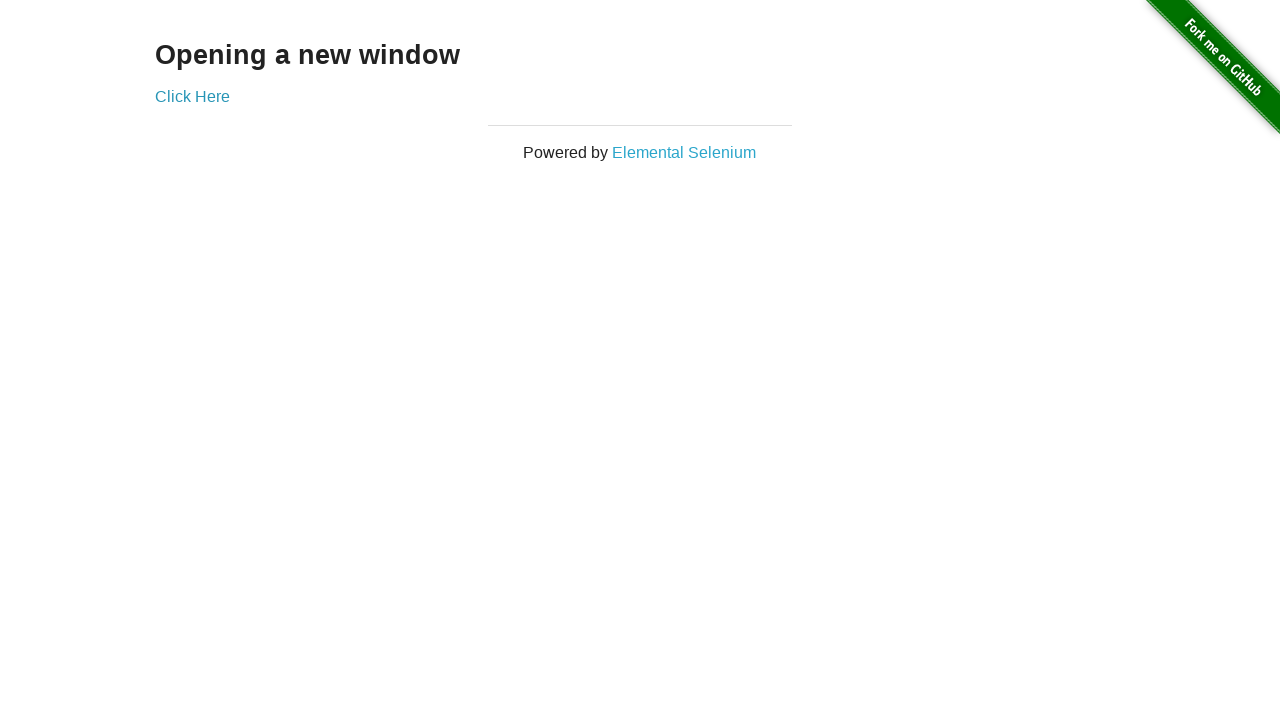

New window page loaded successfully
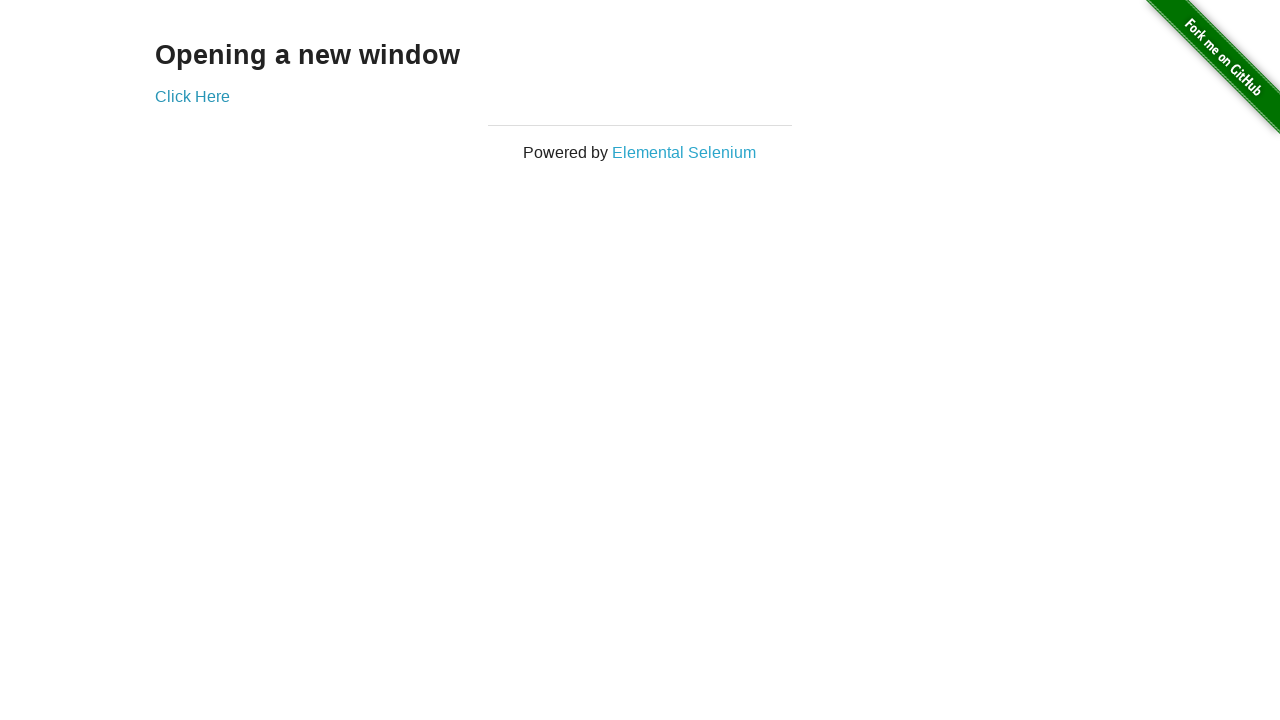

Brought second page to front
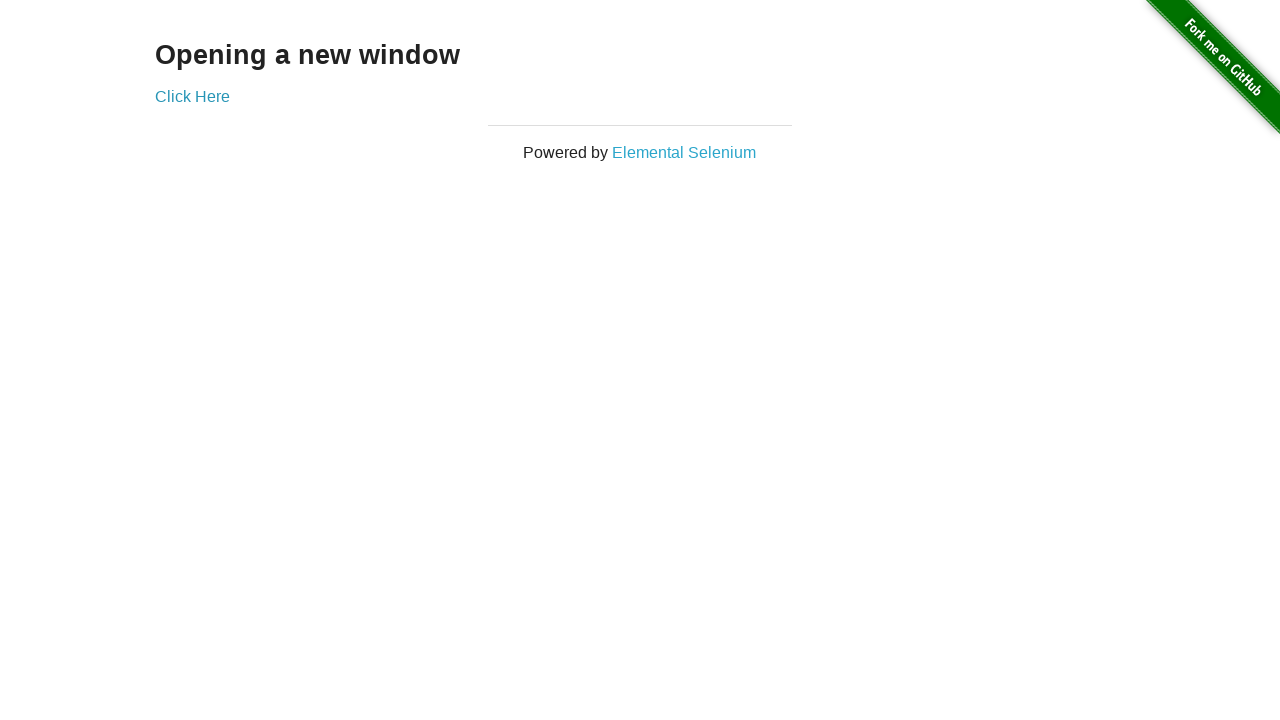

Verified second page title is 'New Window'
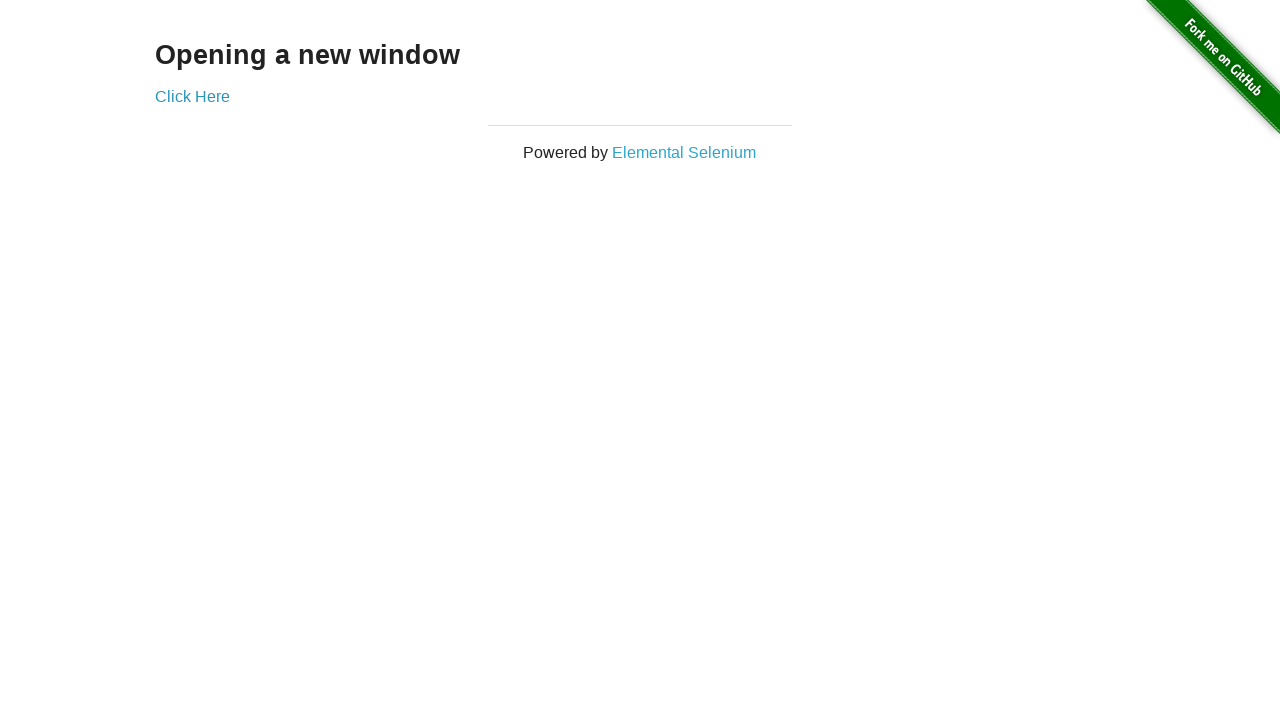

Brought first page back to front
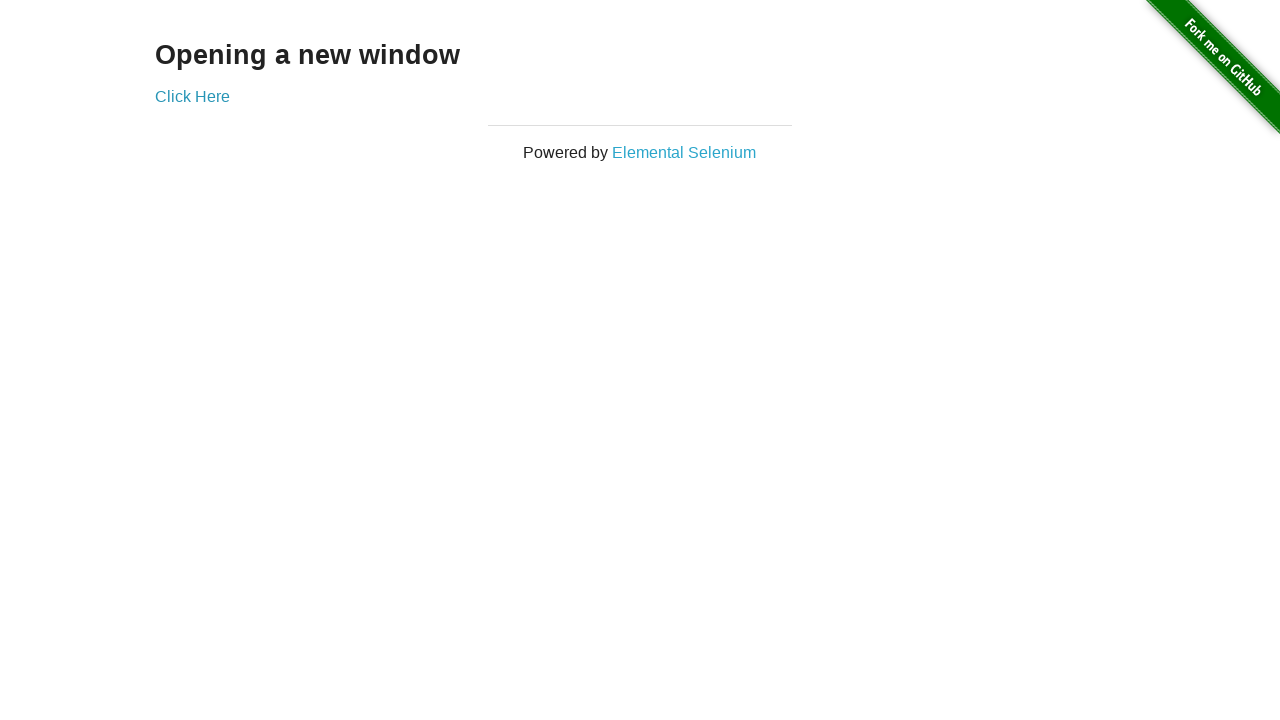

Verified first page title is still 'The Internet'
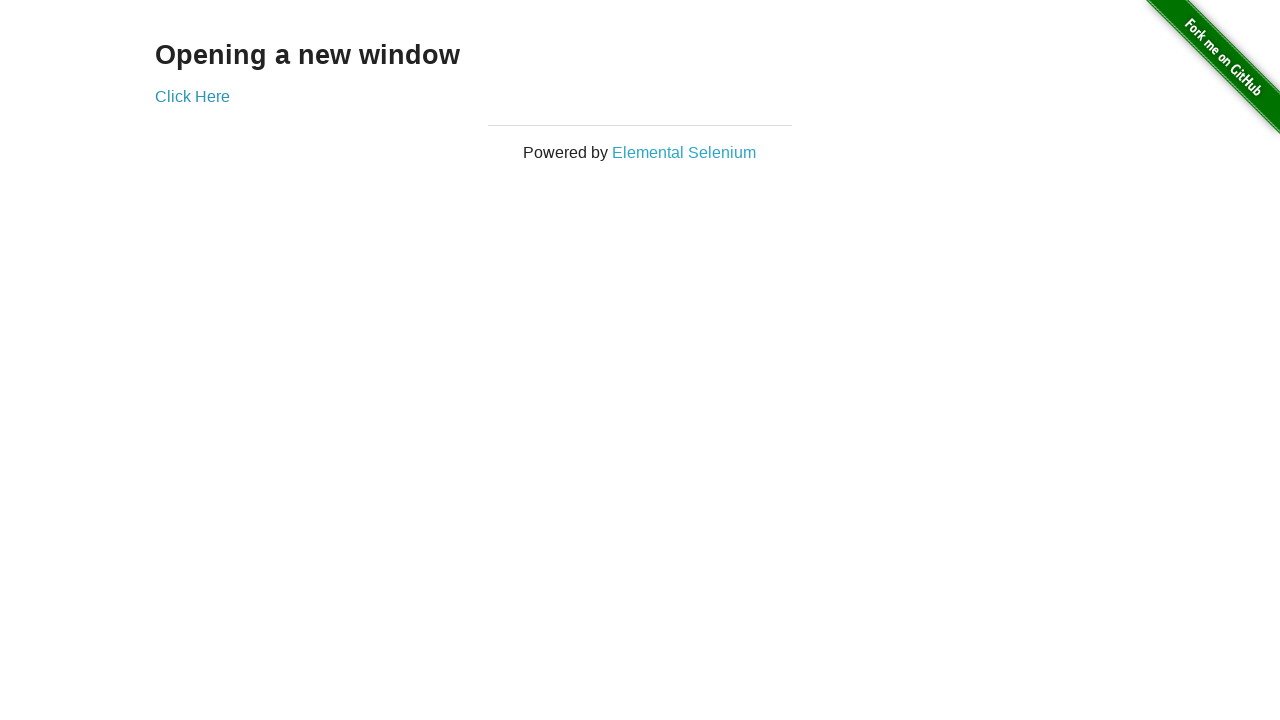

Switched to second page again
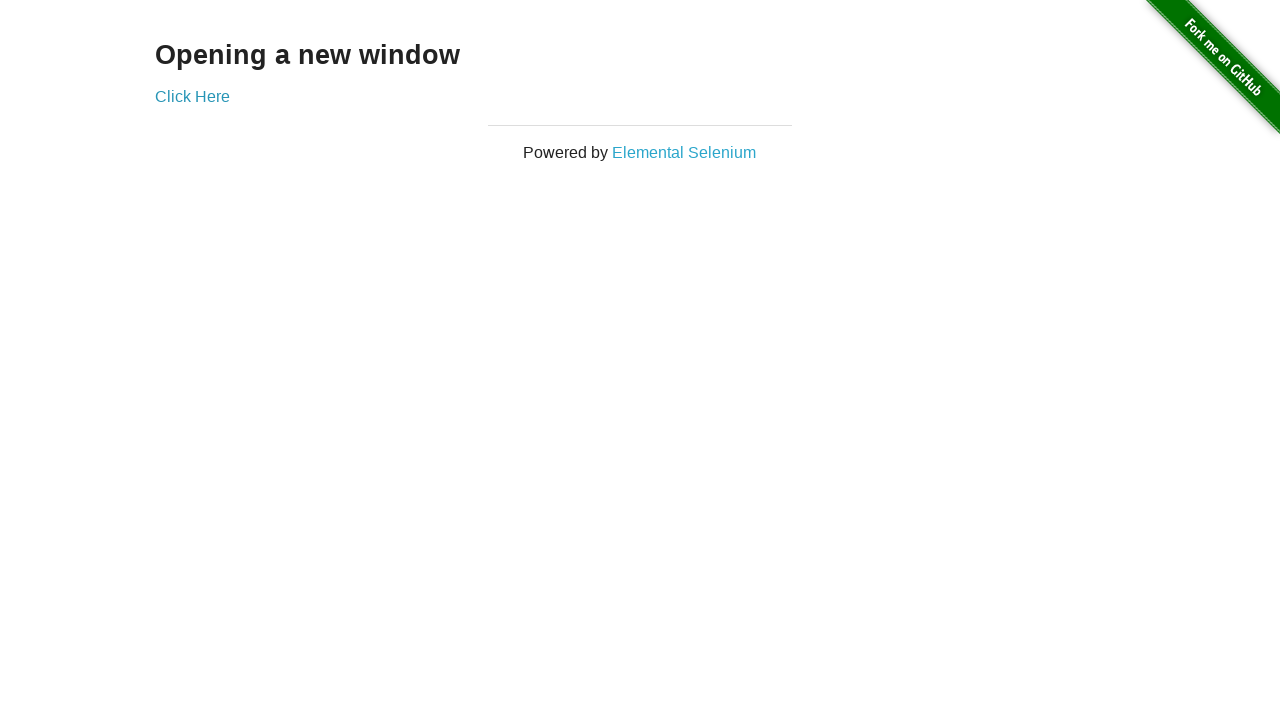

Switched back to first page
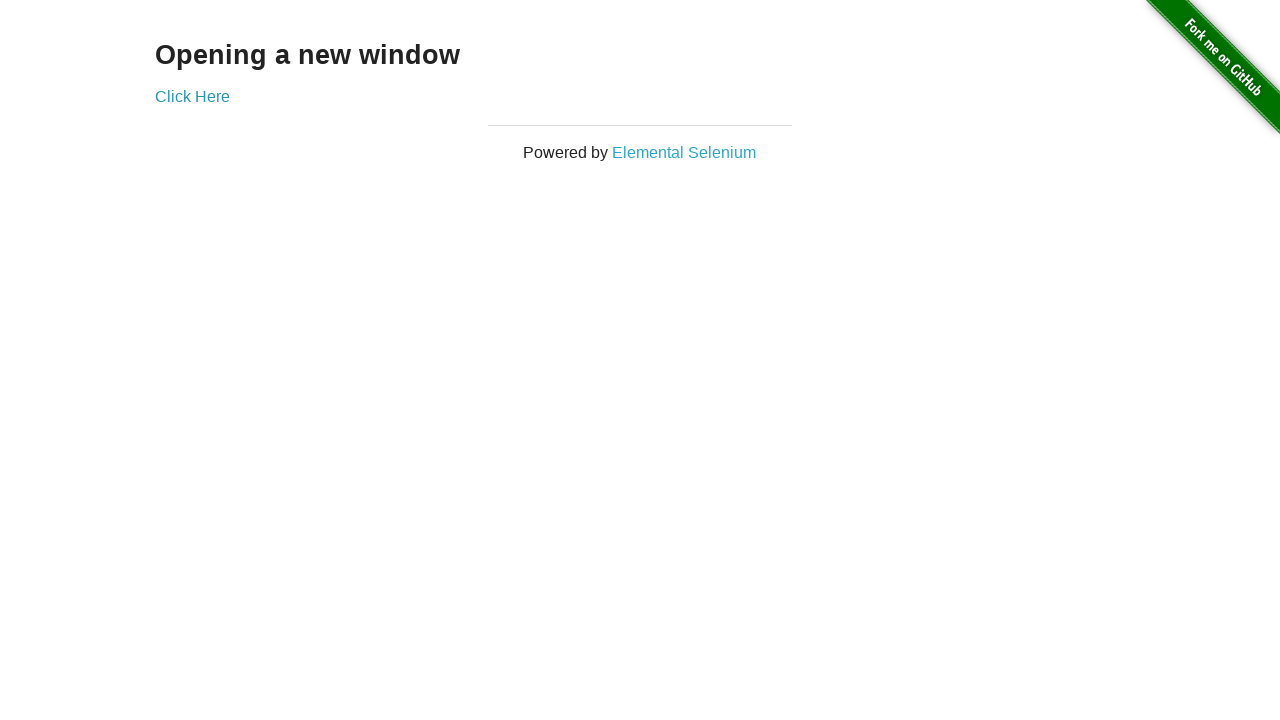

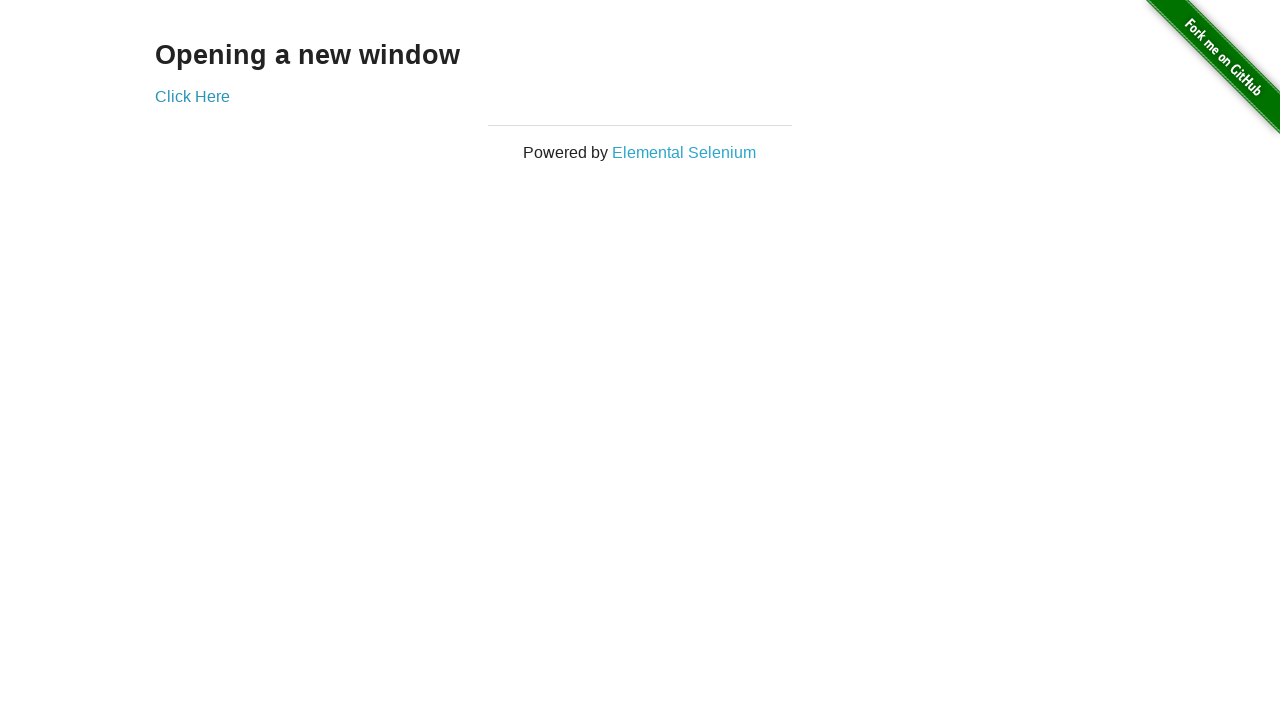